Opens the website and verifies the page title is correct

Starting URL: https://test-devops2lab11-phmunhoz.web.app

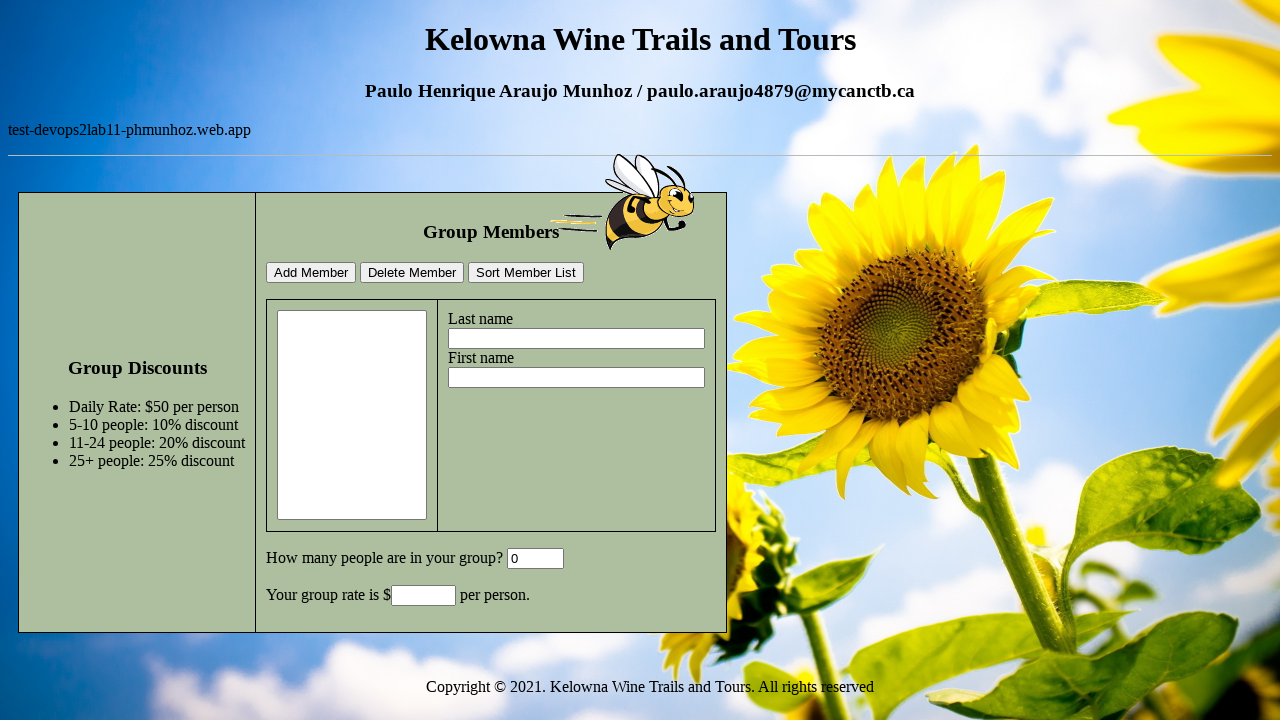

Verified page title is 'DevOps Bonus Project - CCTB'
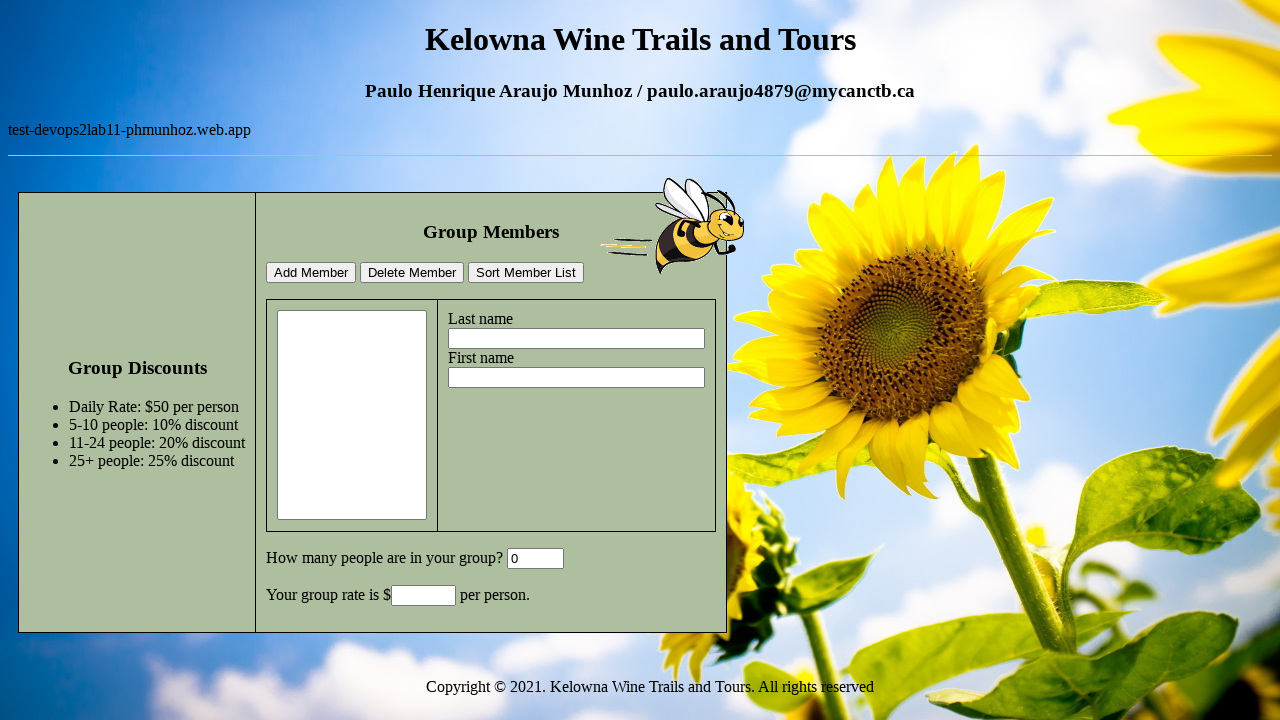

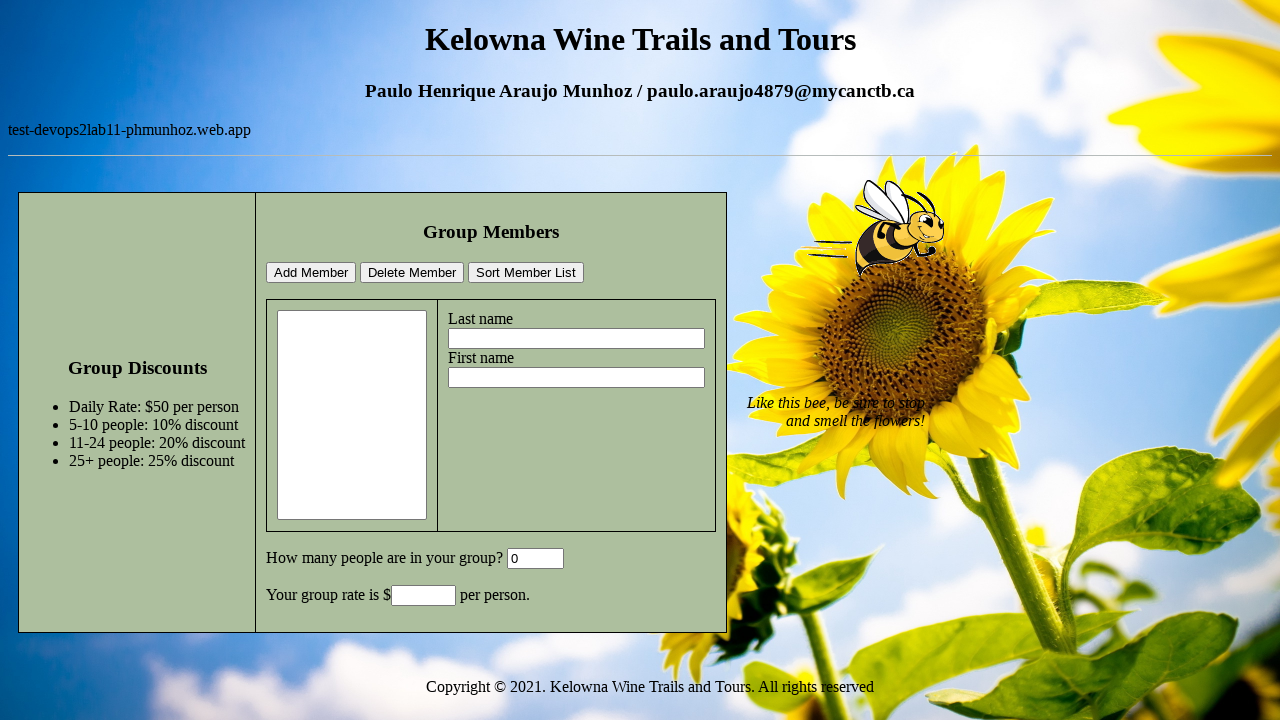